Tests alert and confirm dialog handling by filling a name field and triggering alerts

Starting URL: https://codenboxautomationlab.com/practice/

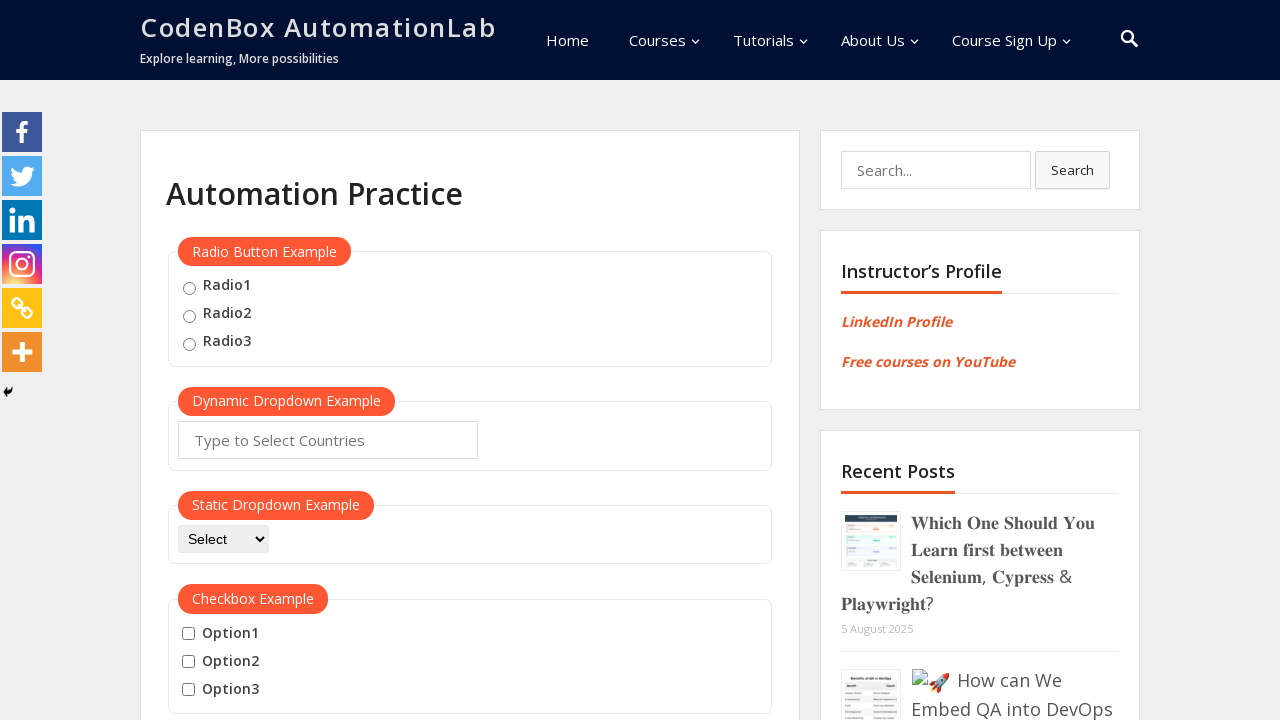

Set up alert dialog handler to accept dialogs
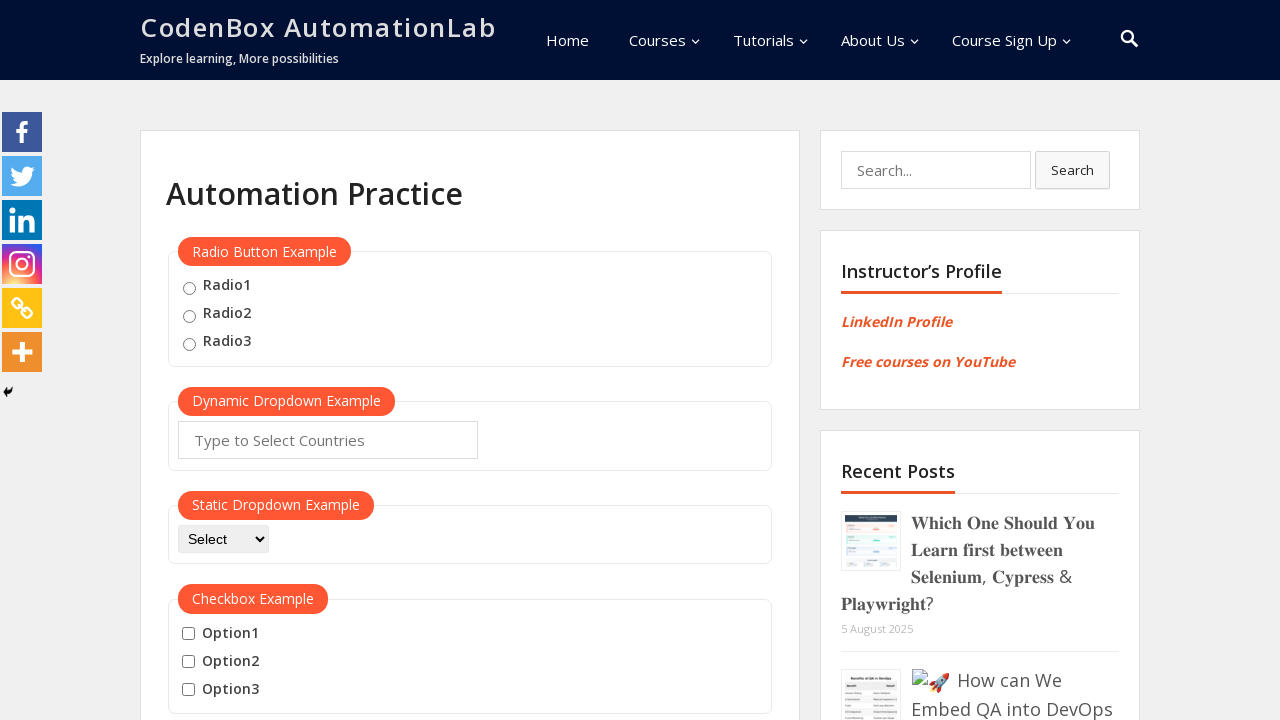

Filled name field with 'testuser' on #name
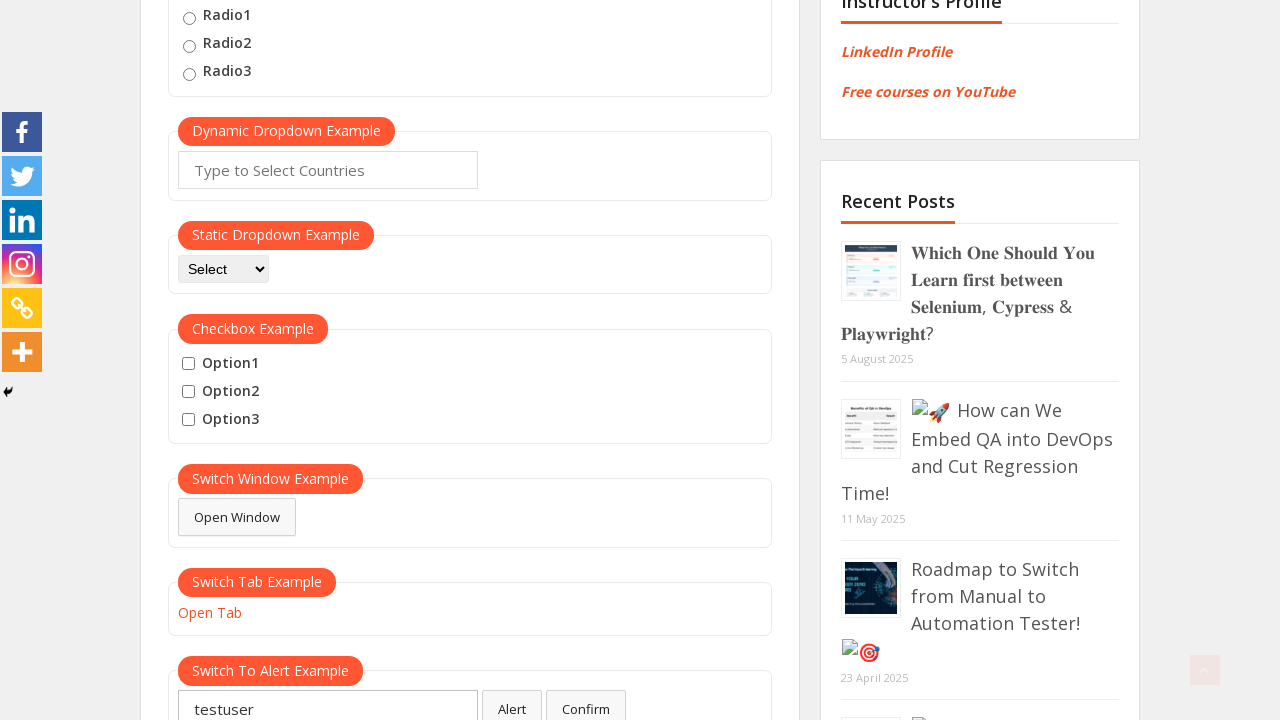

Clicked alert button to trigger alert dialog at (512, 701) on #alertbtn
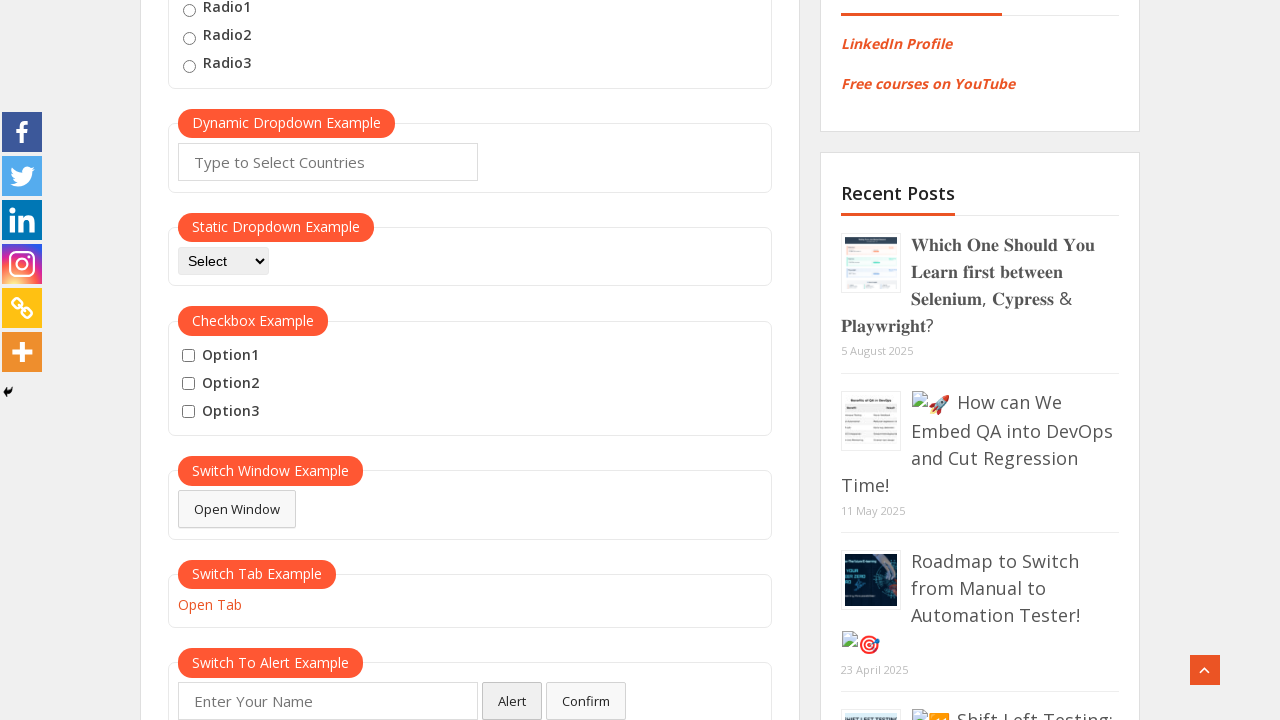

Filled name field with 'testuser' again for confirm dialog on #name
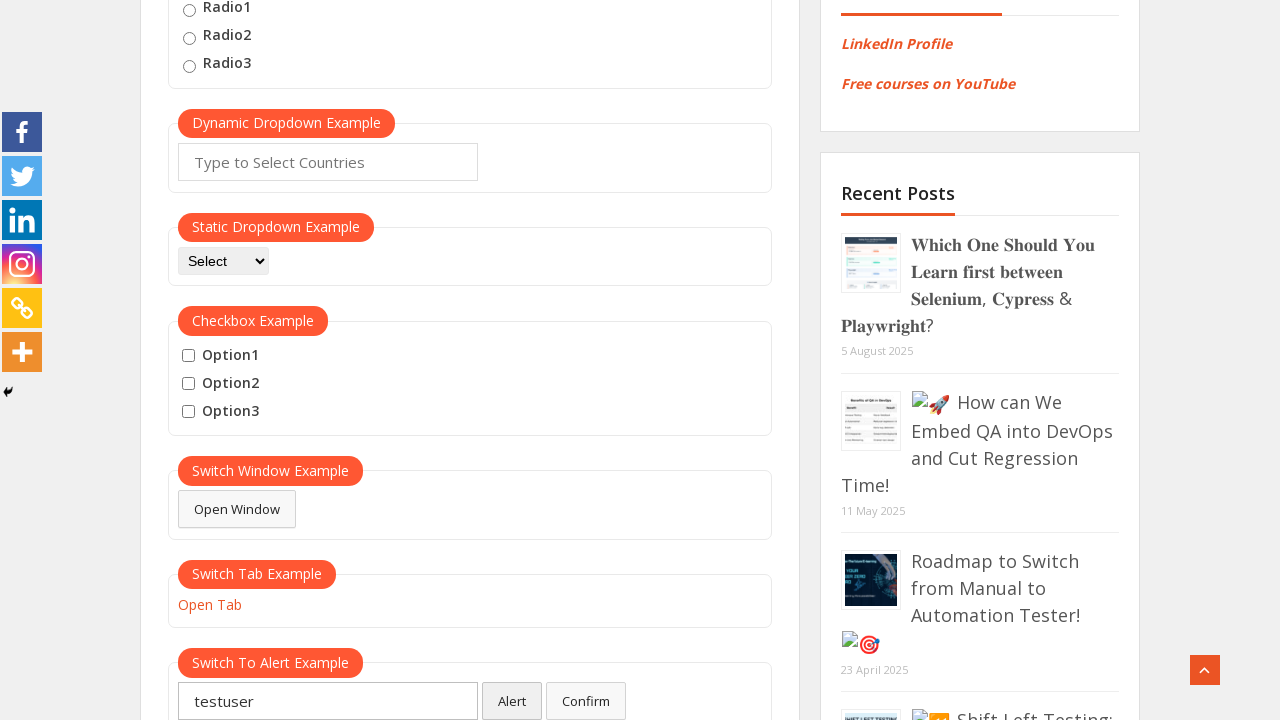

Clicked confirm button to trigger confirm dialog at (586, 701) on #confirmbtn
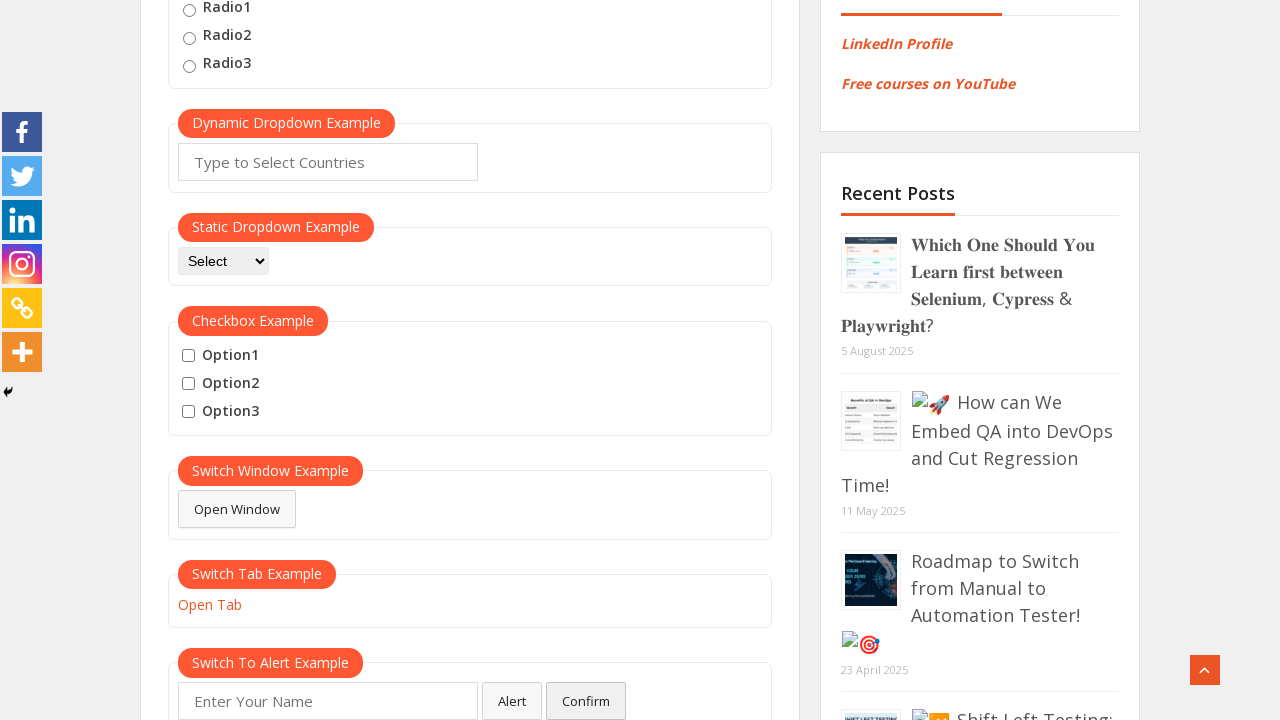

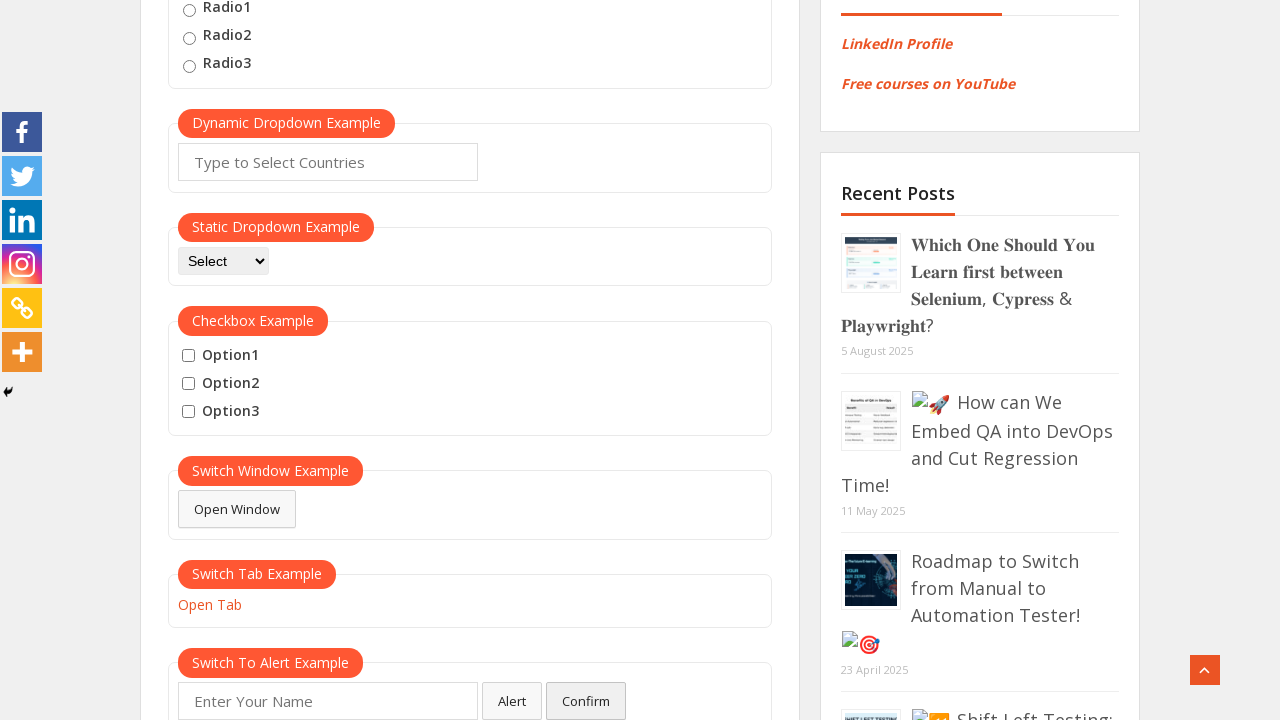